Tests selecting all checkboxes at once by iterating through each checkbox and clicking them.

Starting URL: http://www.qaclickacademy.com/practice.php

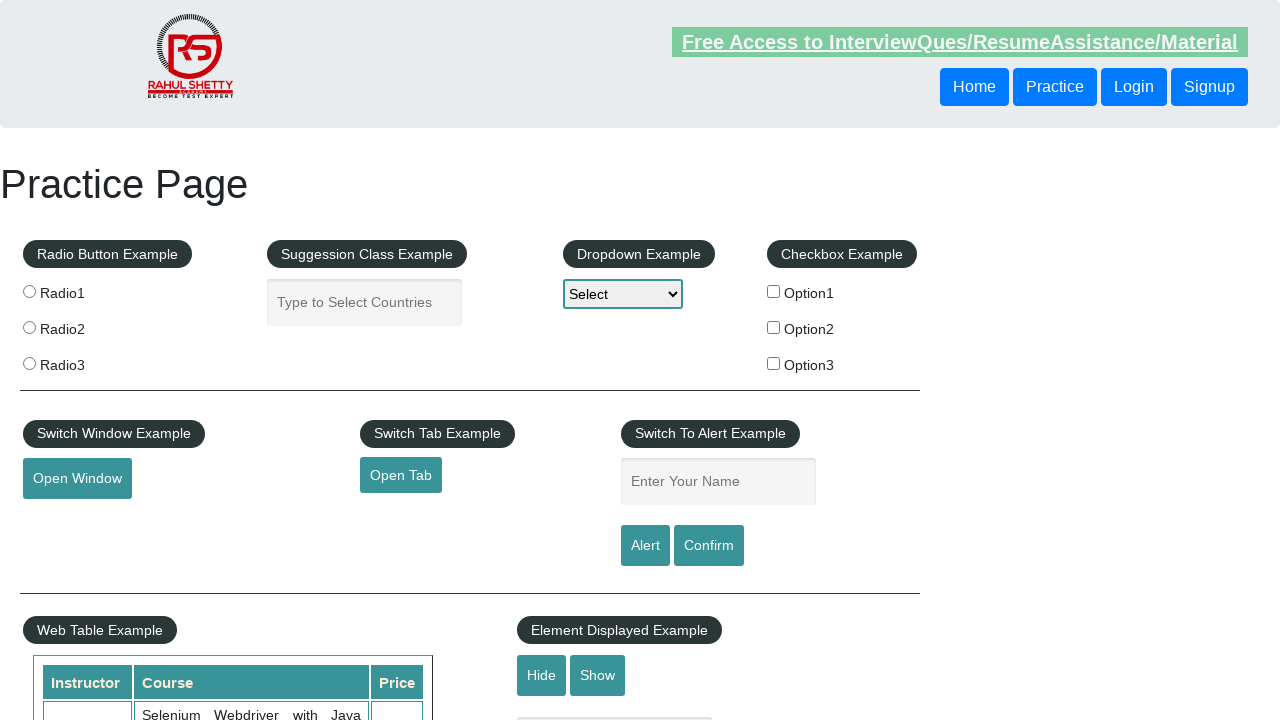

Located all checkboxes on the page
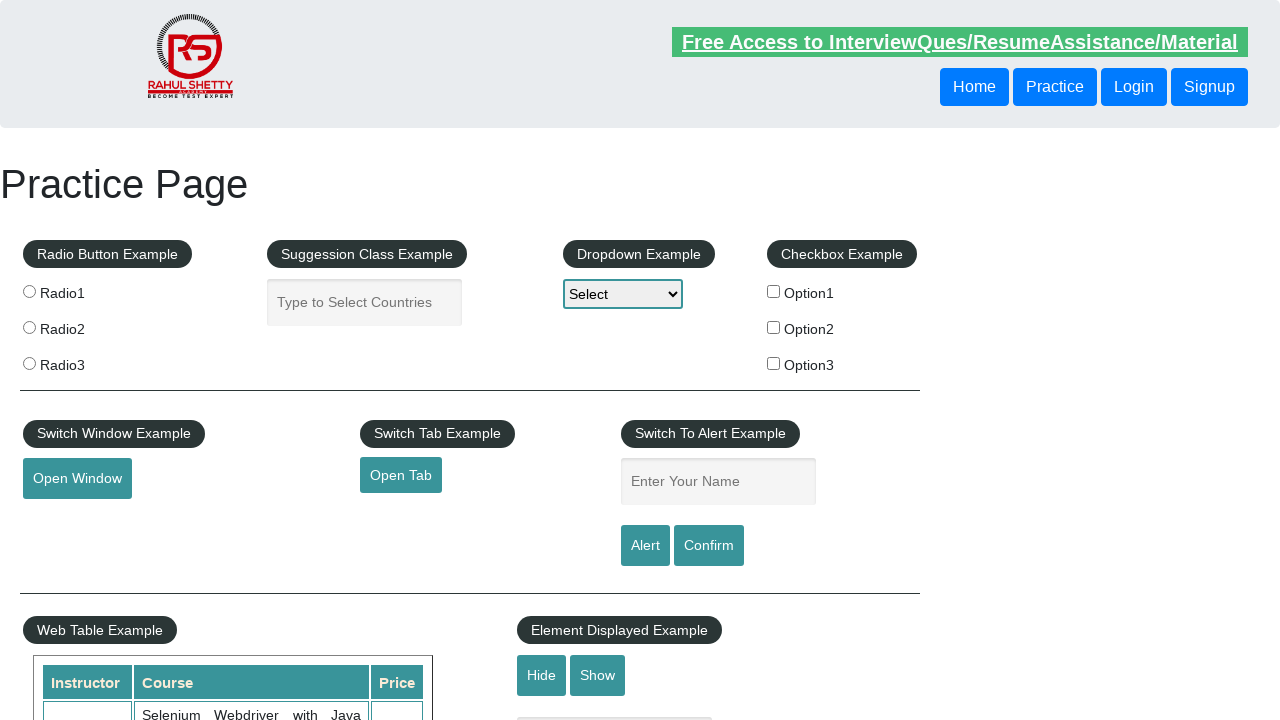

Found 3 checkboxes to select
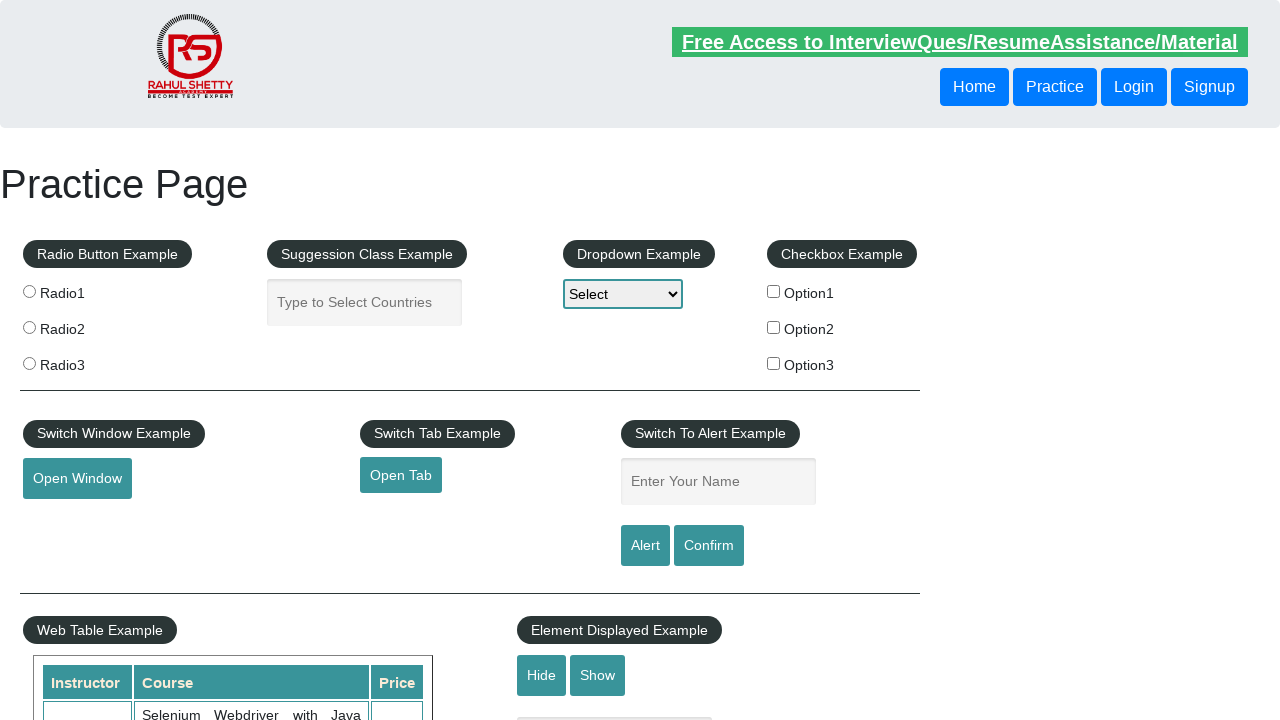

Clicked checkbox 1 of 3 at (774, 291) on input[type='checkbox'] >> nth=0
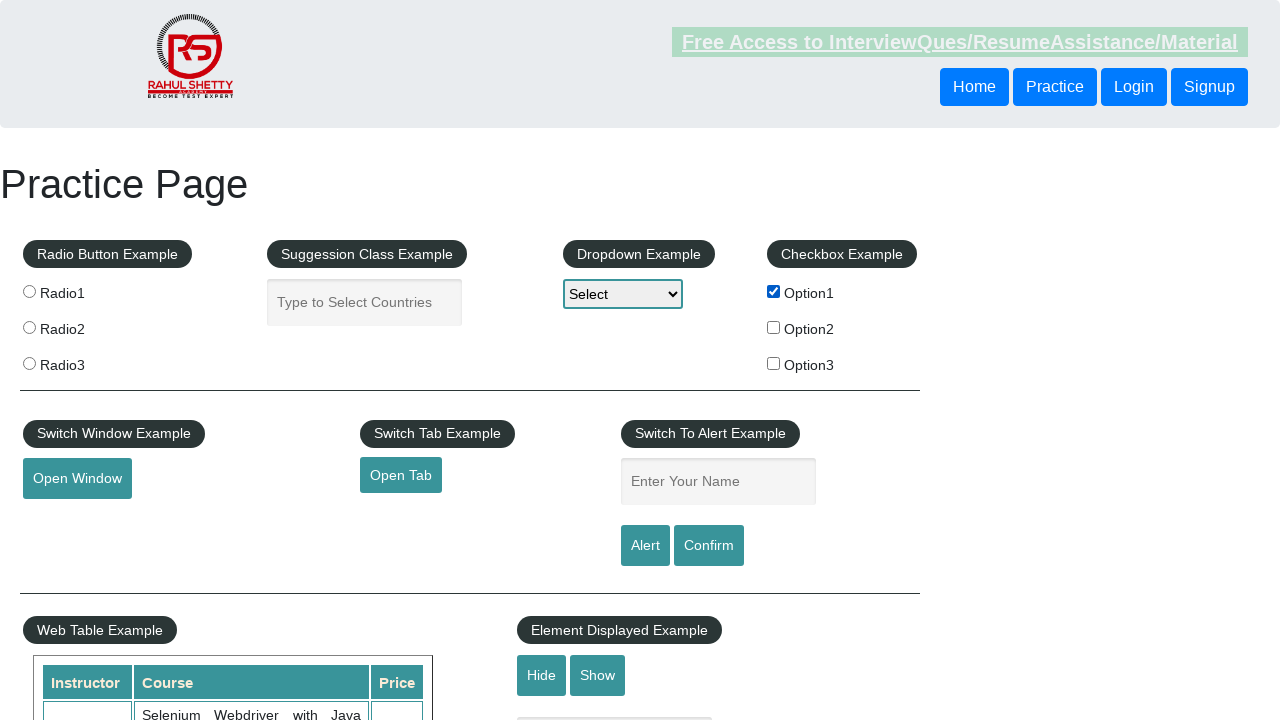

Waited 200ms after clicking checkbox 1
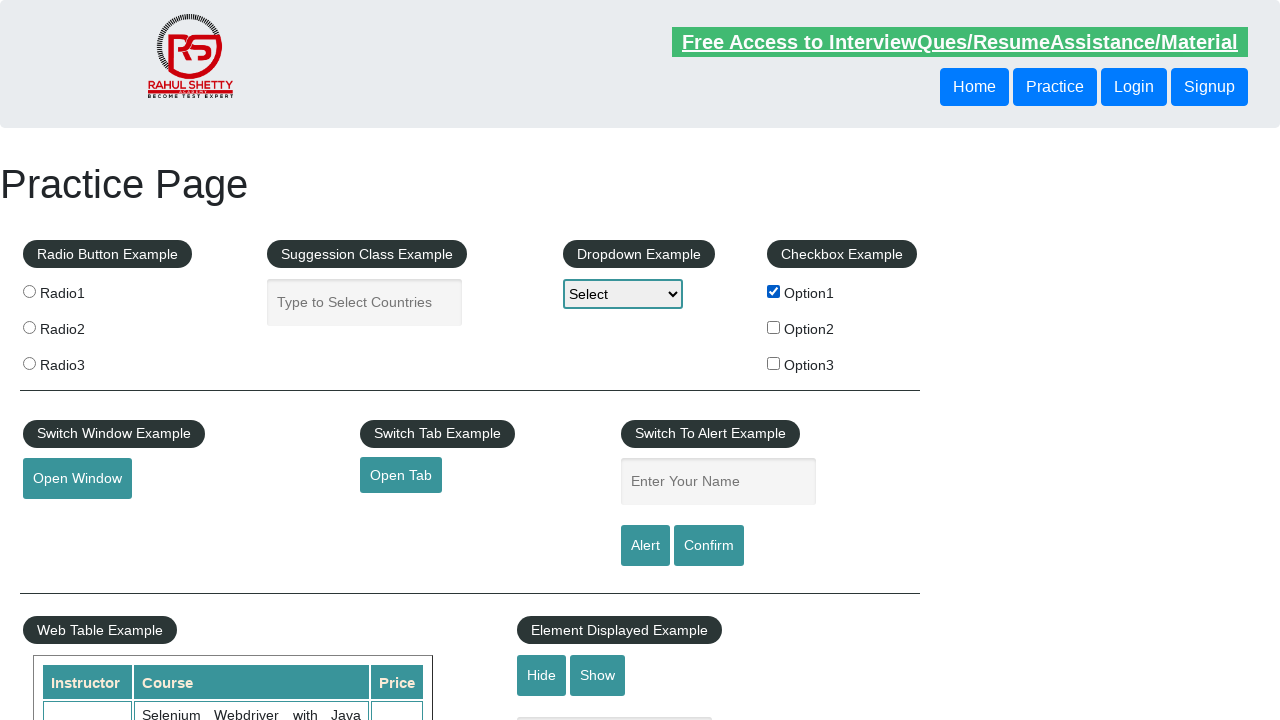

Clicked checkbox 2 of 3 at (774, 327) on input[type='checkbox'] >> nth=1
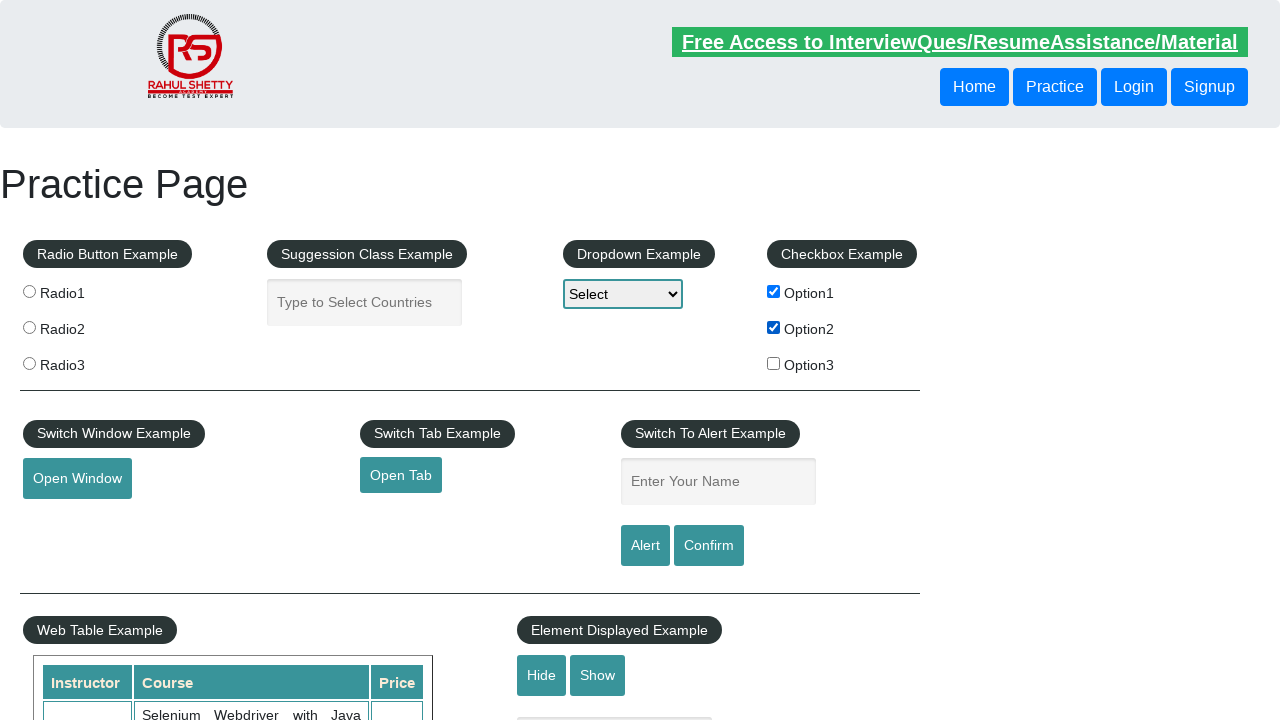

Waited 200ms after clicking checkbox 2
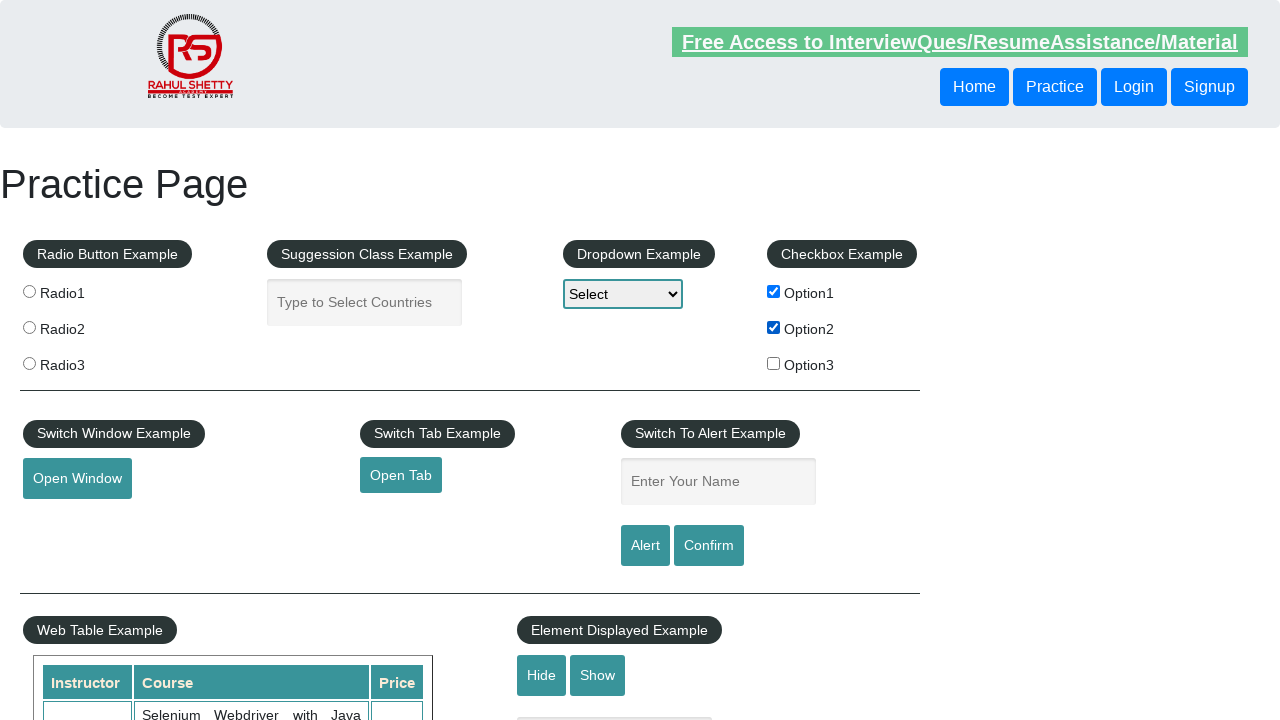

Clicked checkbox 3 of 3 at (774, 363) on input[type='checkbox'] >> nth=2
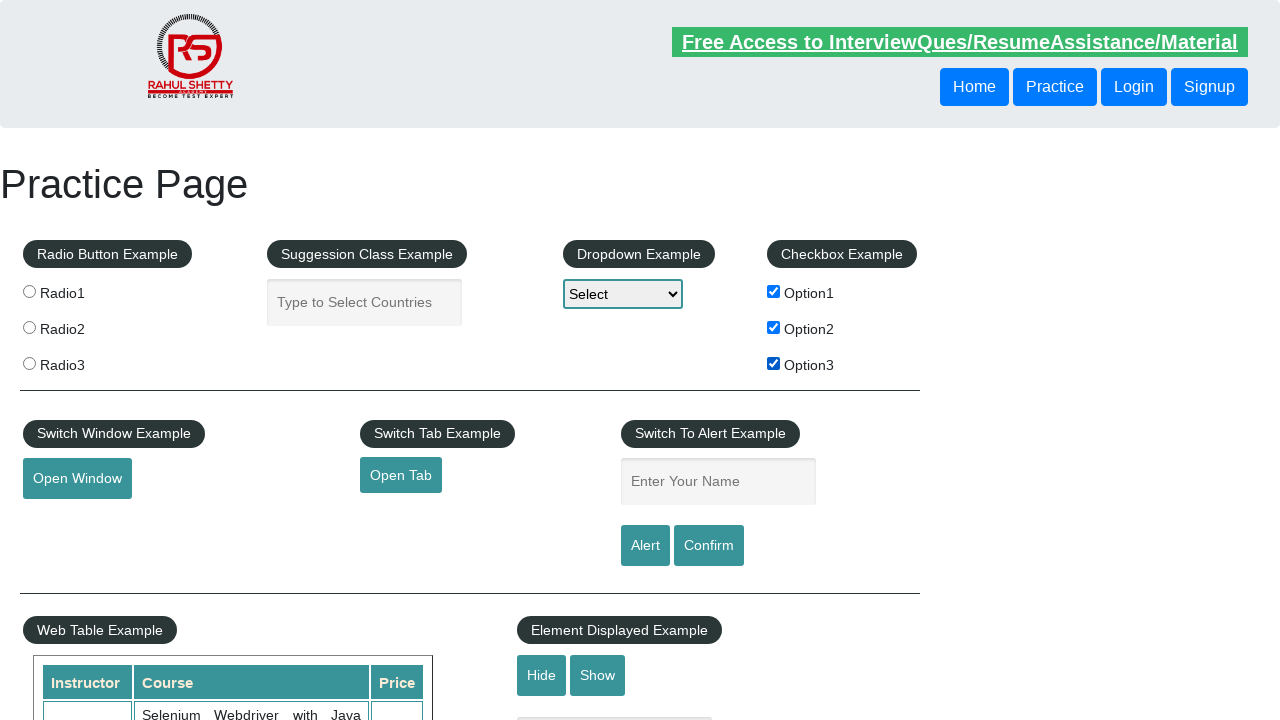

Waited 200ms after clicking checkbox 3
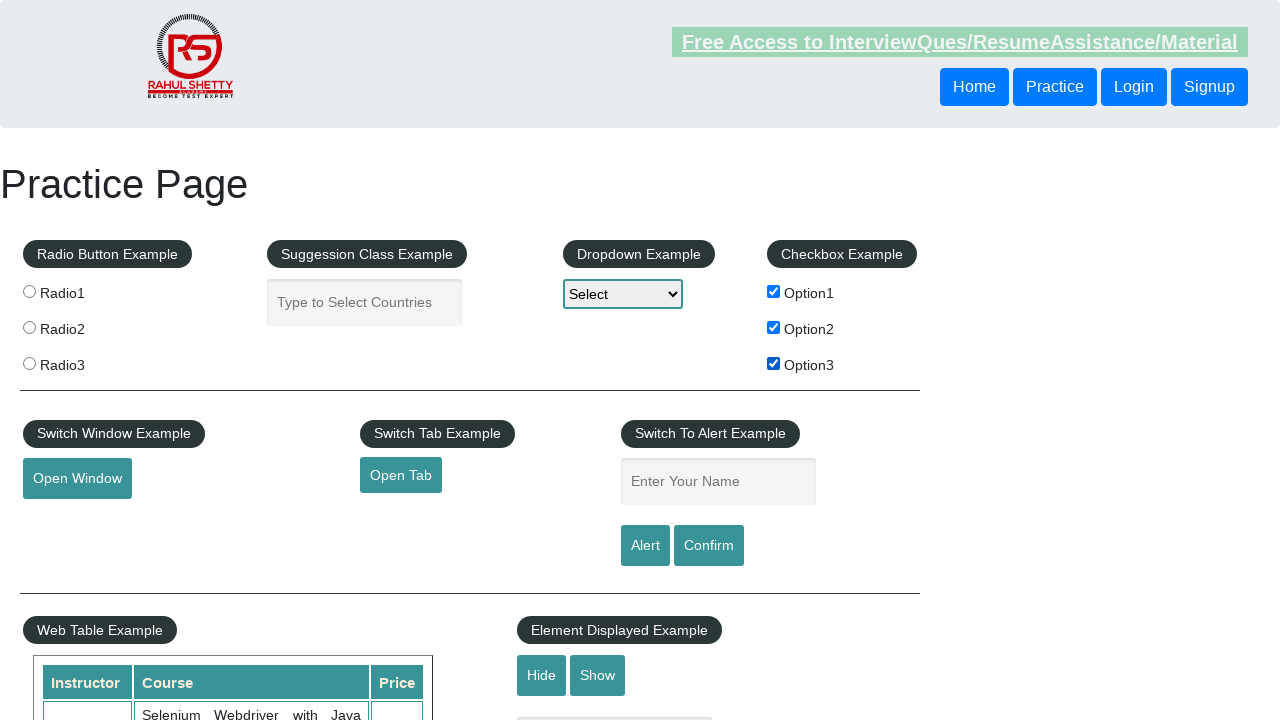

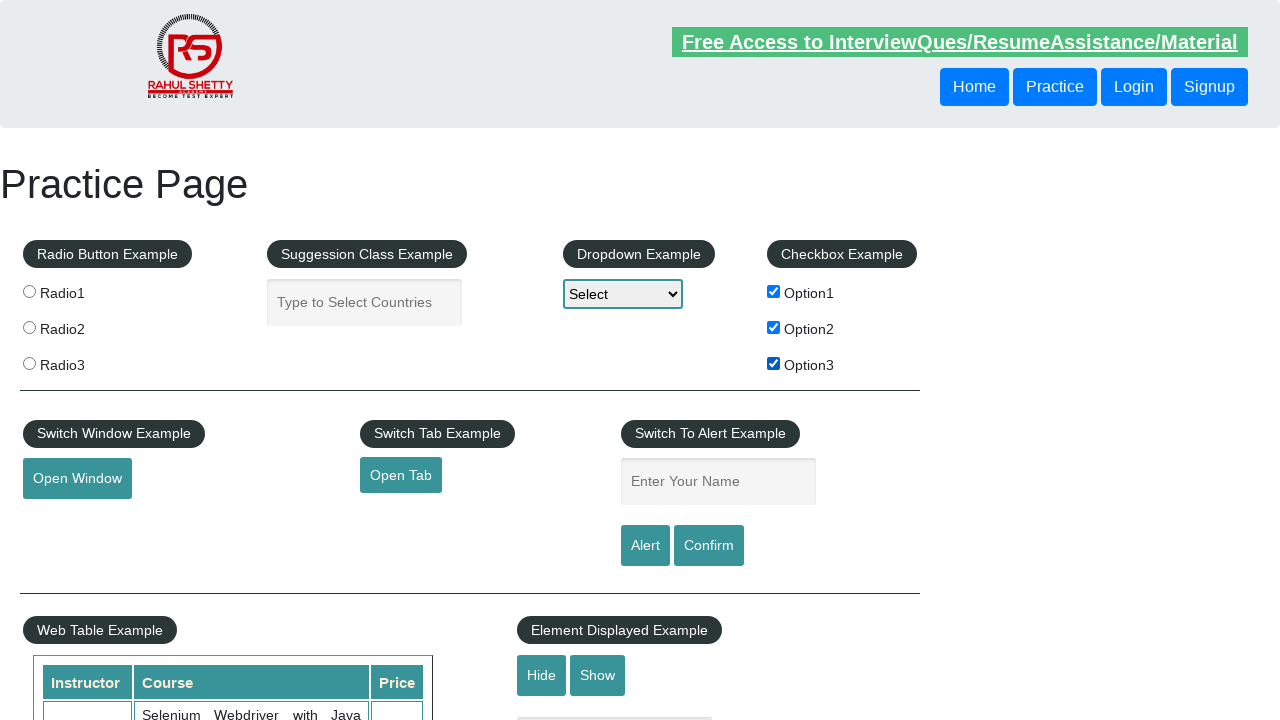